Tests page load and scrolling behavior on a TechRadar product review page by navigating to a Surface Pro 4 review article and scrolling down the page multiple times.

Starting URL: http://www.techradar.com/us/reviews/pc-mac/tablets/microsoft-surface-pro-4-1290285/review

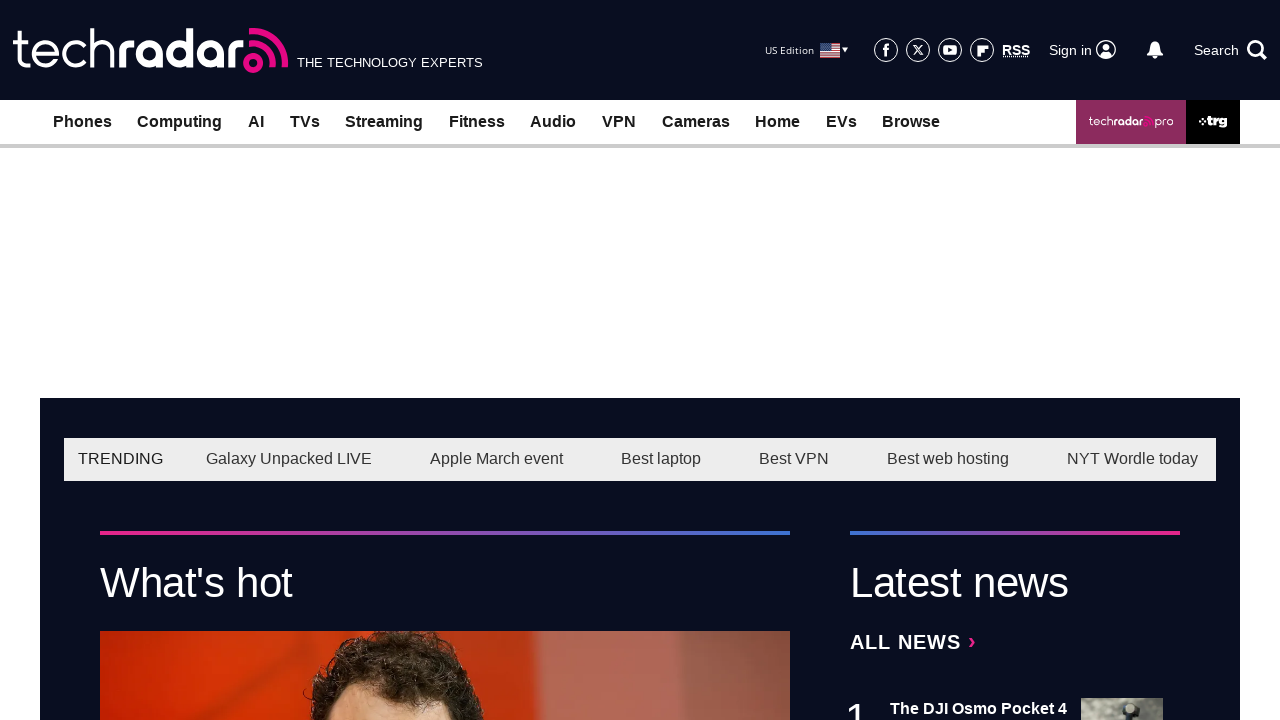

Page load state completed
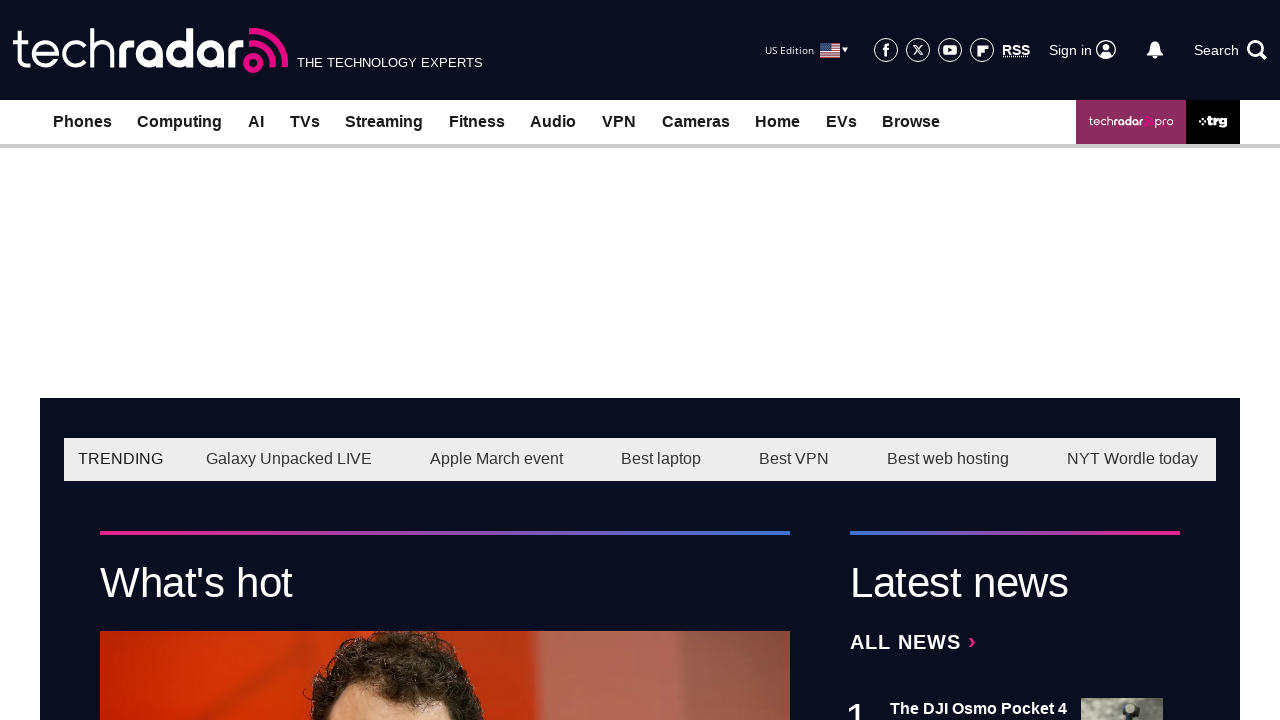

Waited for page to settle
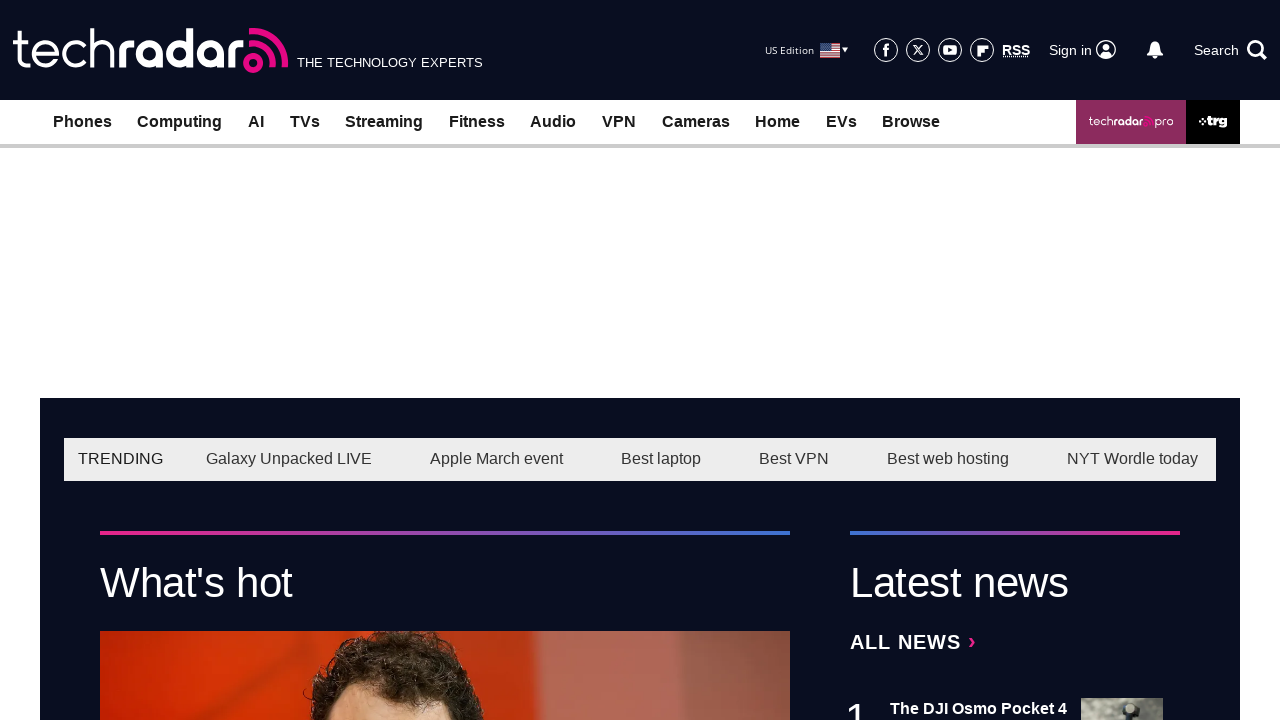

Scrolled down page (scroll 1/10)
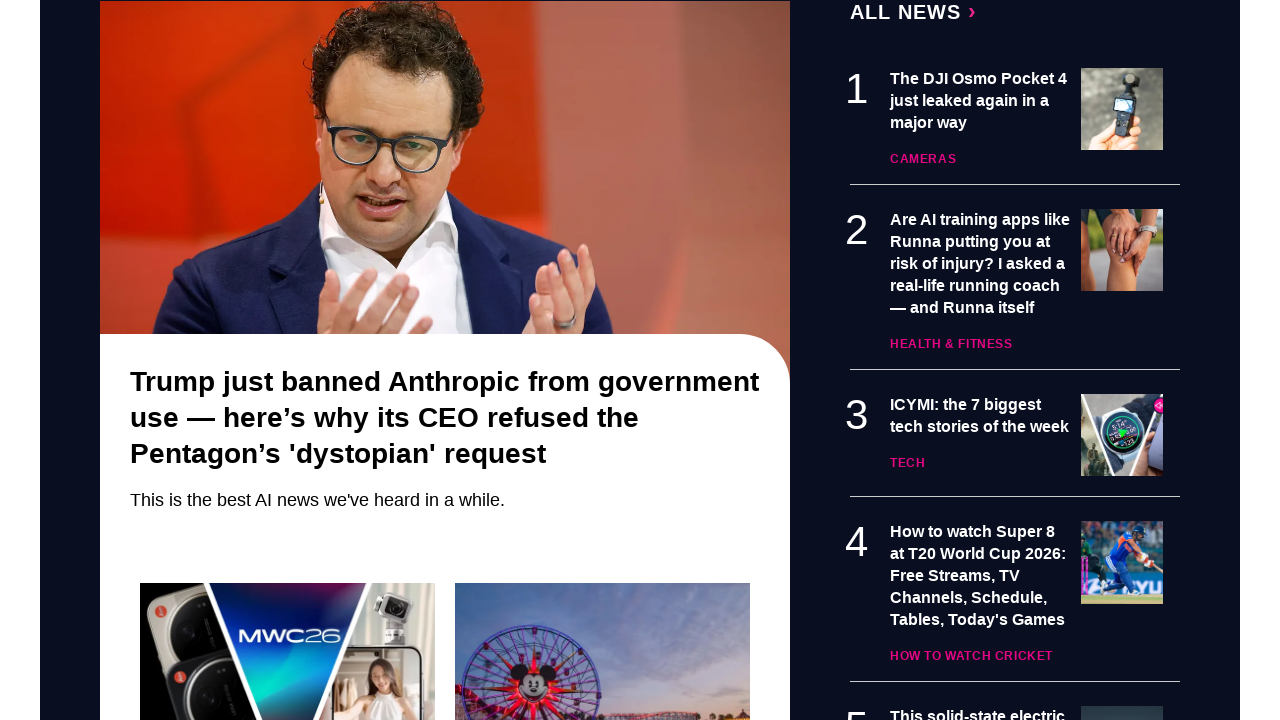

Waited for content to load after scroll 1/10
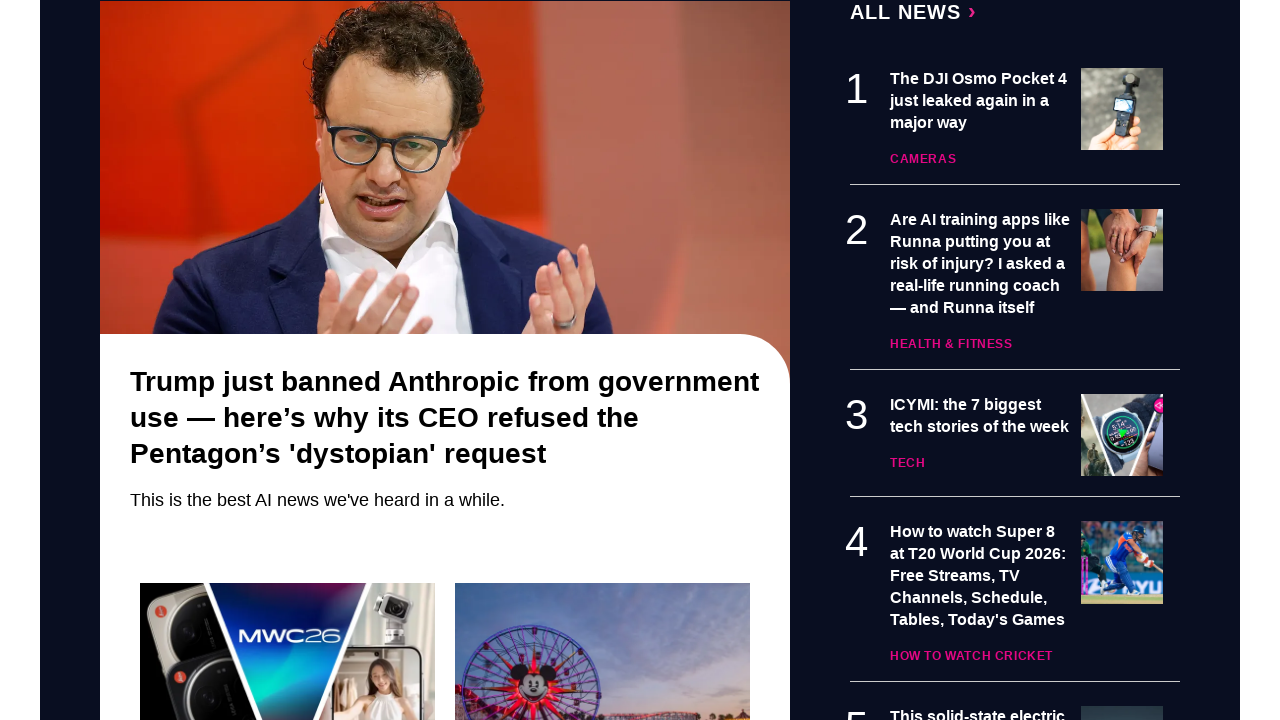

Scrolled down page (scroll 2/10)
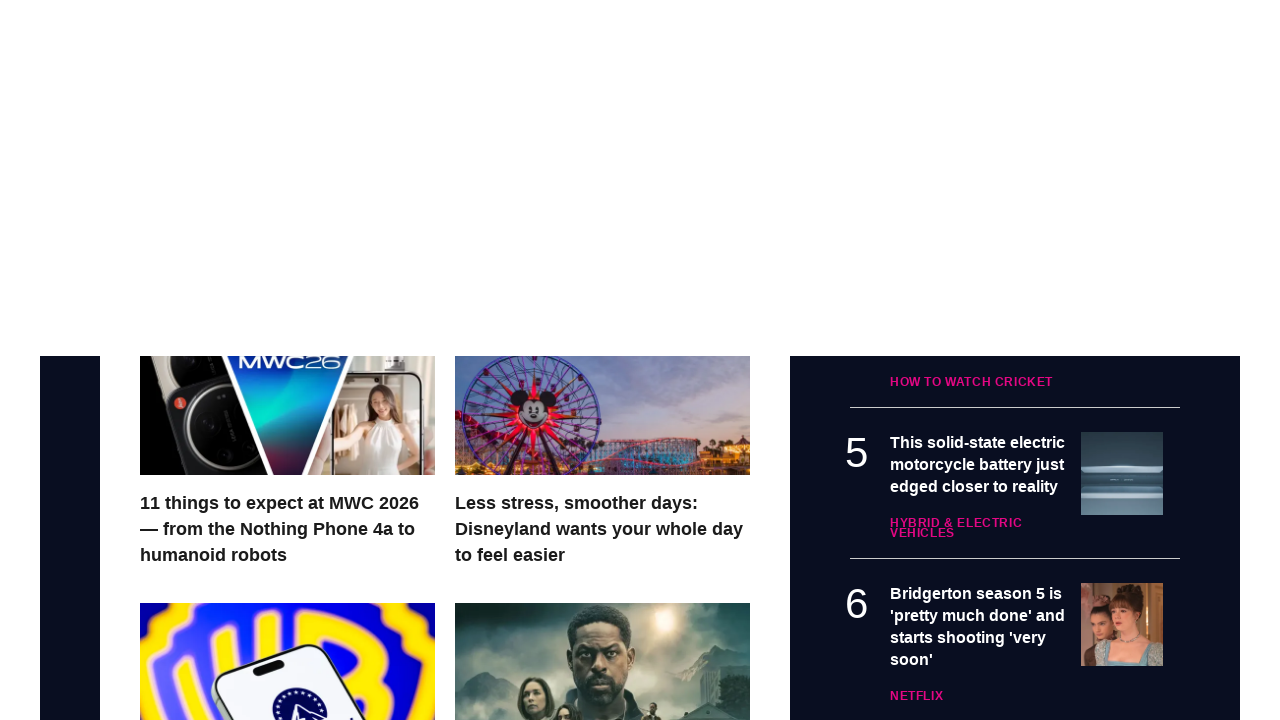

Waited for content to load after scroll 2/10
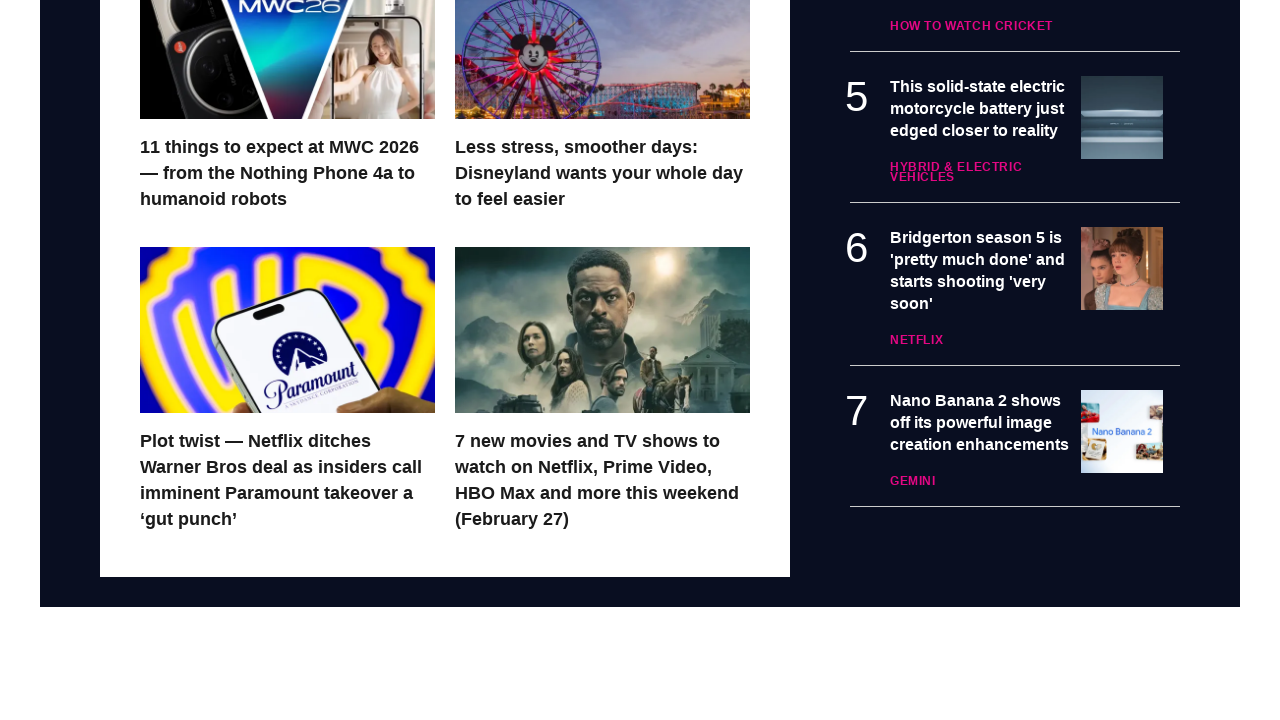

Scrolled down page (scroll 3/10)
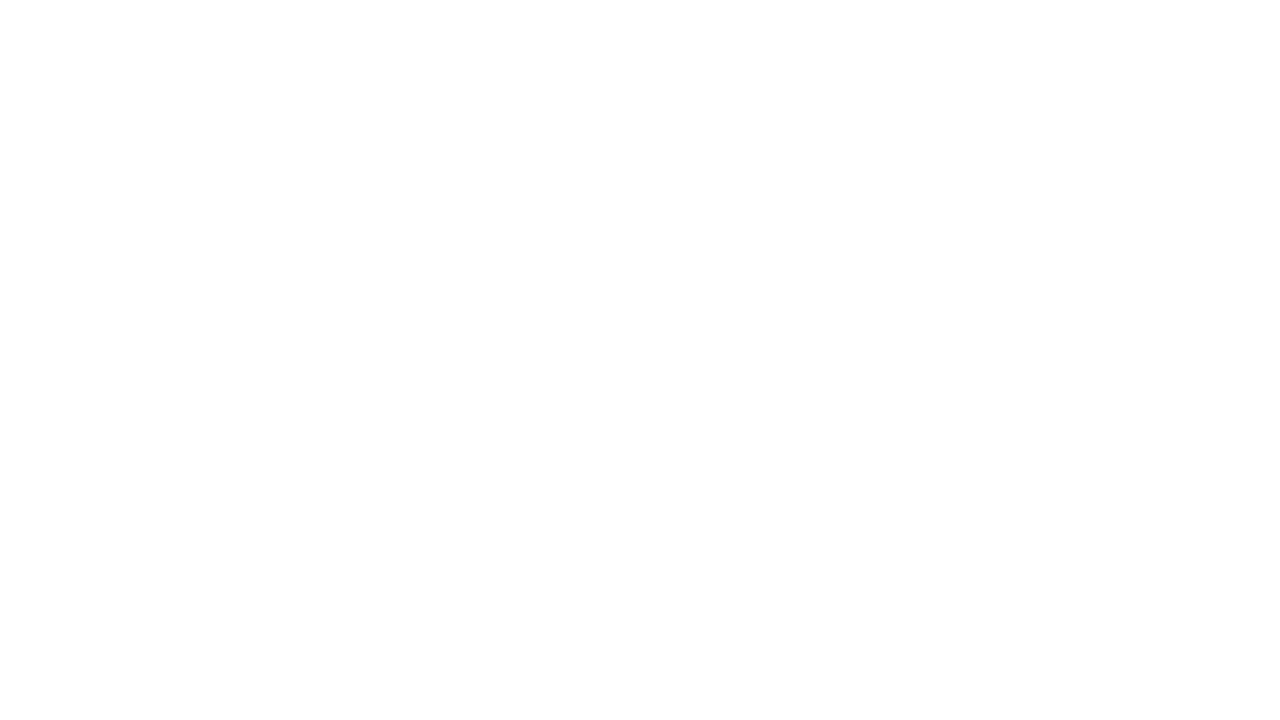

Waited for content to load after scroll 3/10
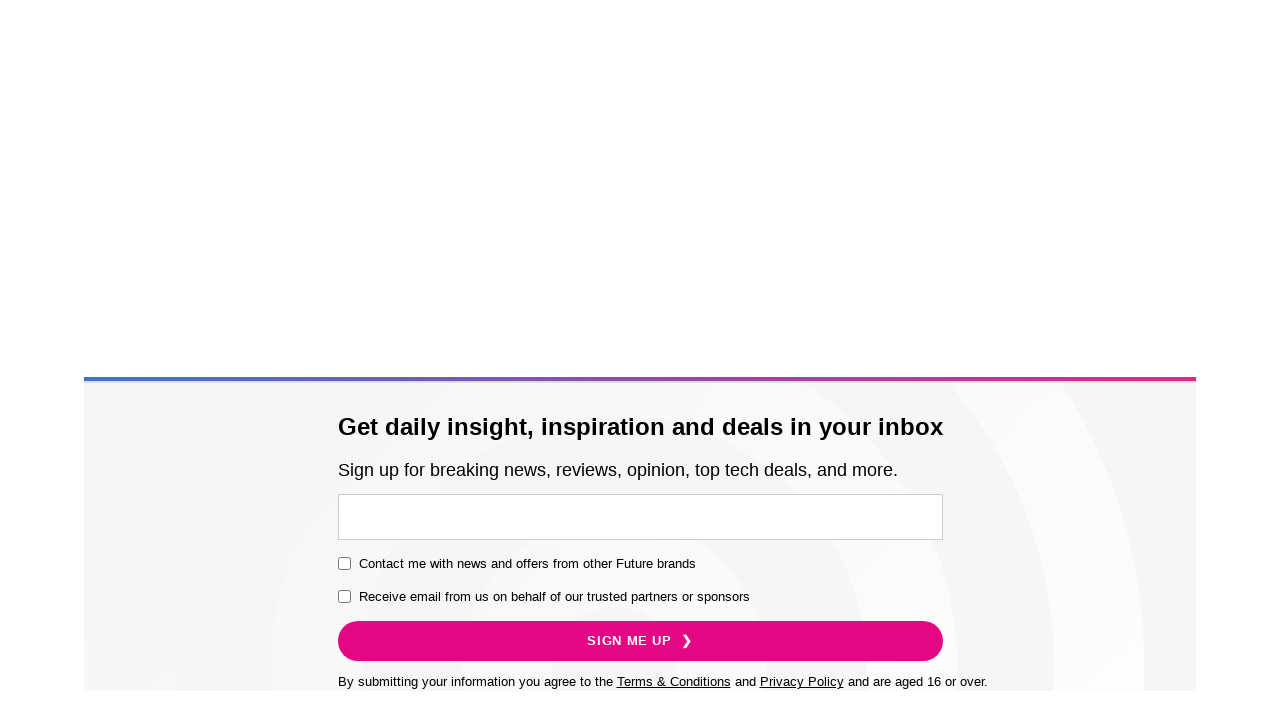

Scrolled down page (scroll 4/10)
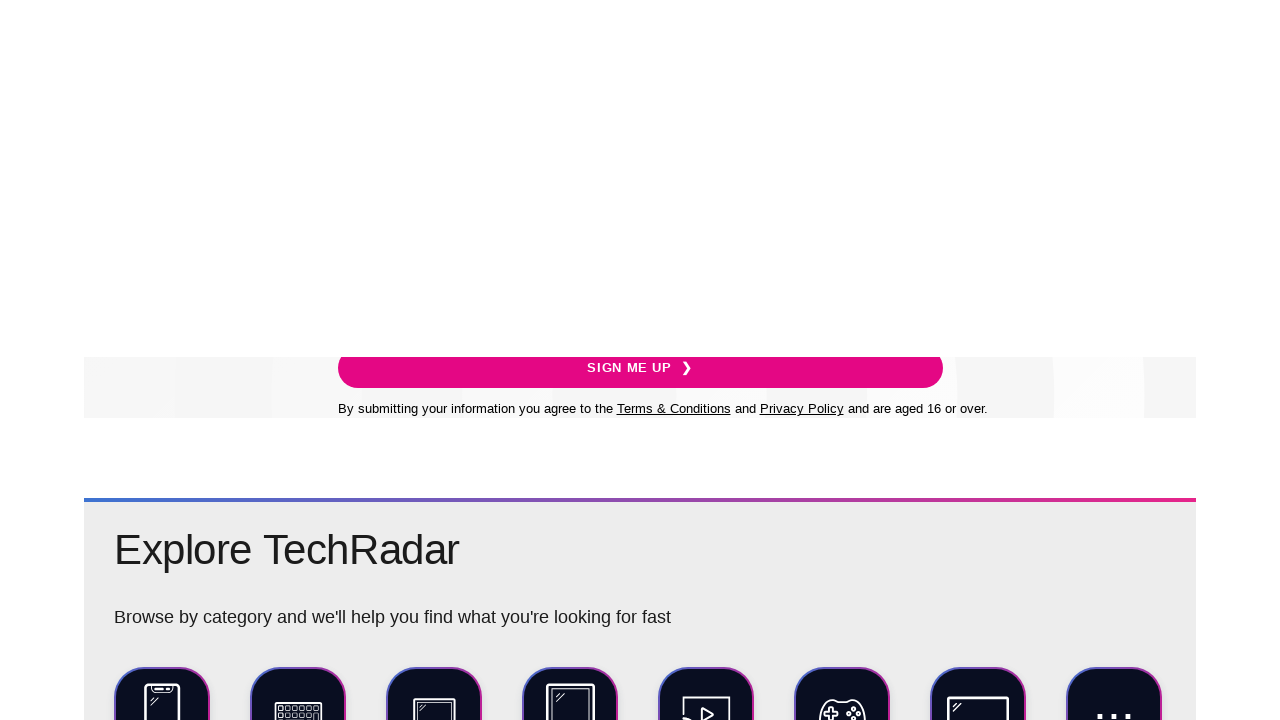

Waited for content to load after scroll 4/10
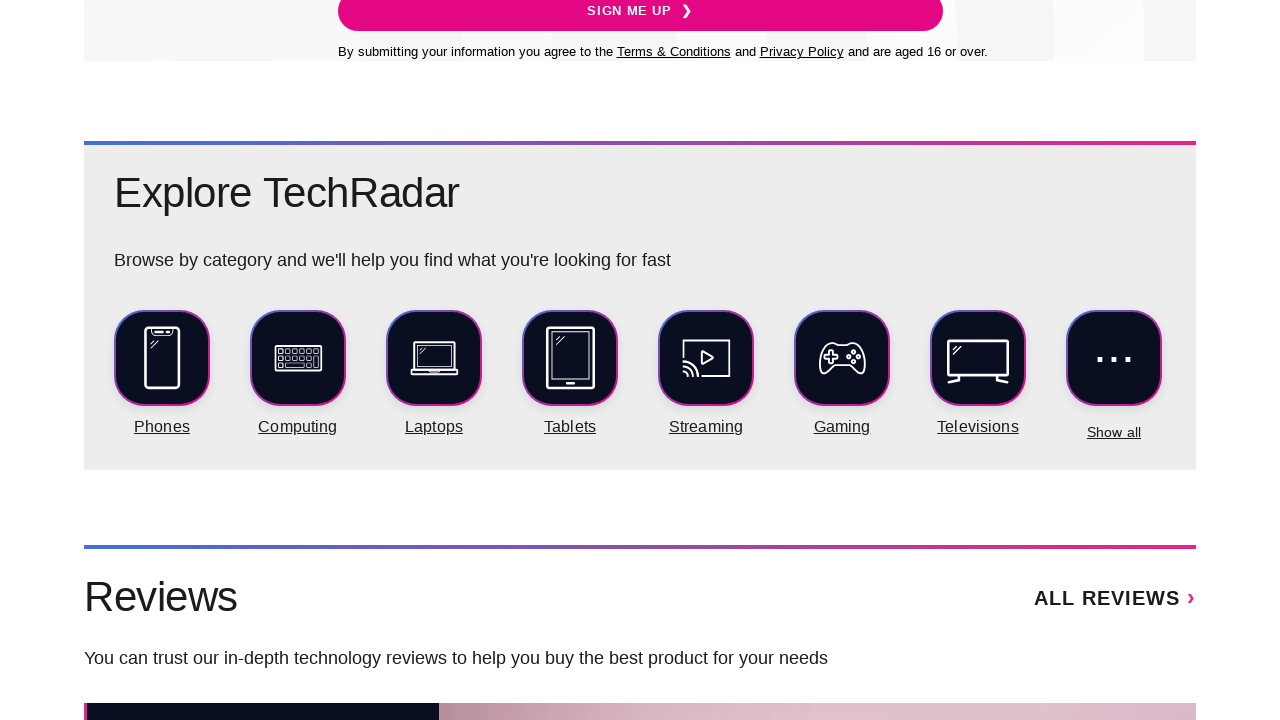

Scrolled down page (scroll 5/10)
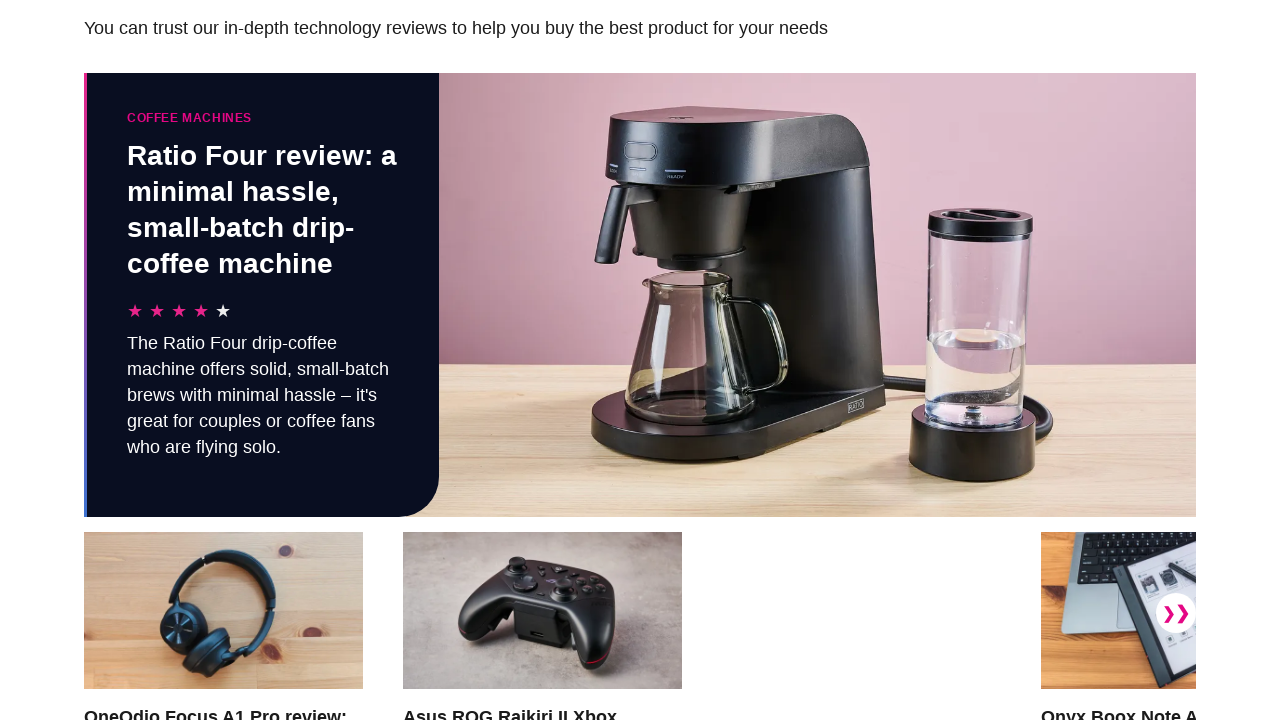

Waited for content to load after scroll 5/10
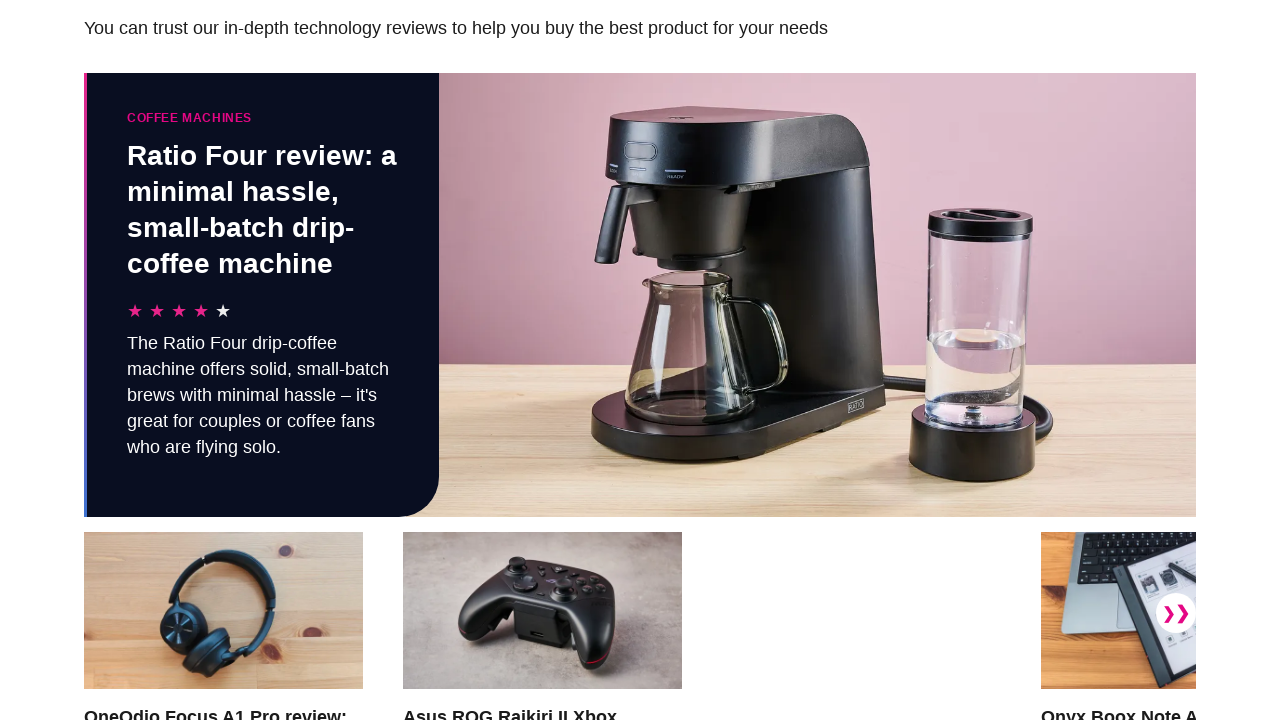

Scrolled down page (scroll 6/10)
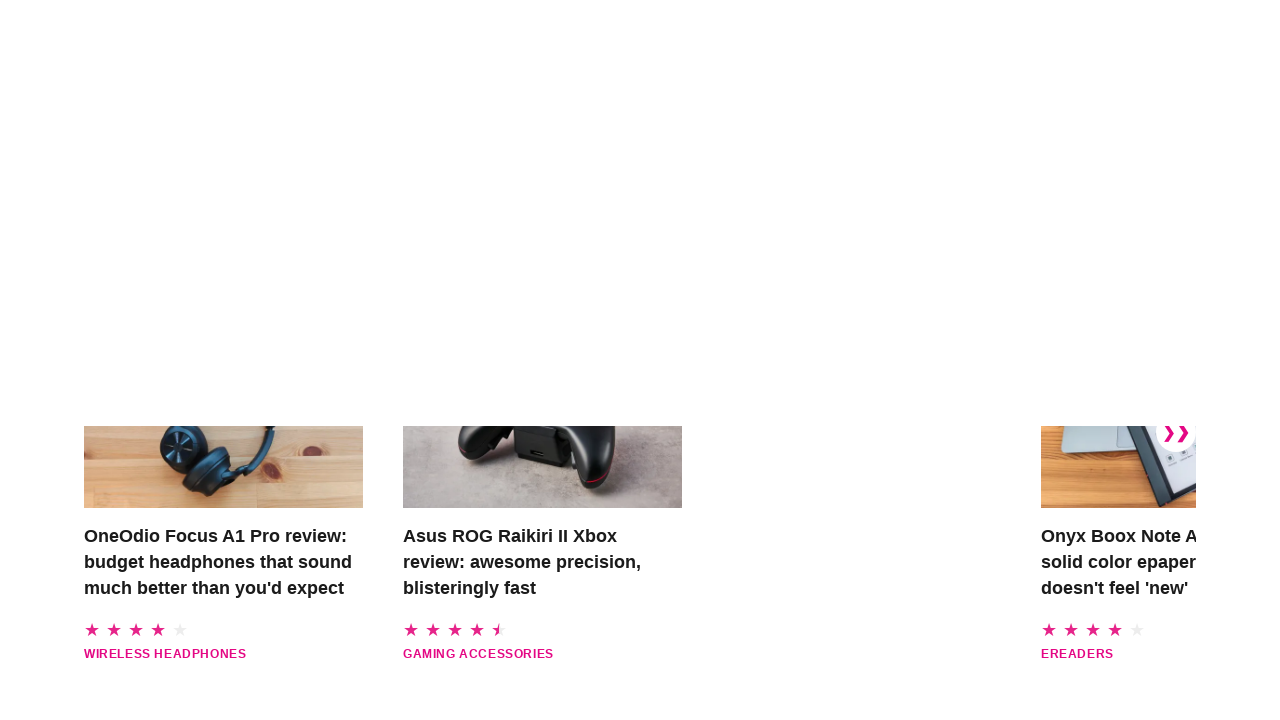

Waited for content to load after scroll 6/10
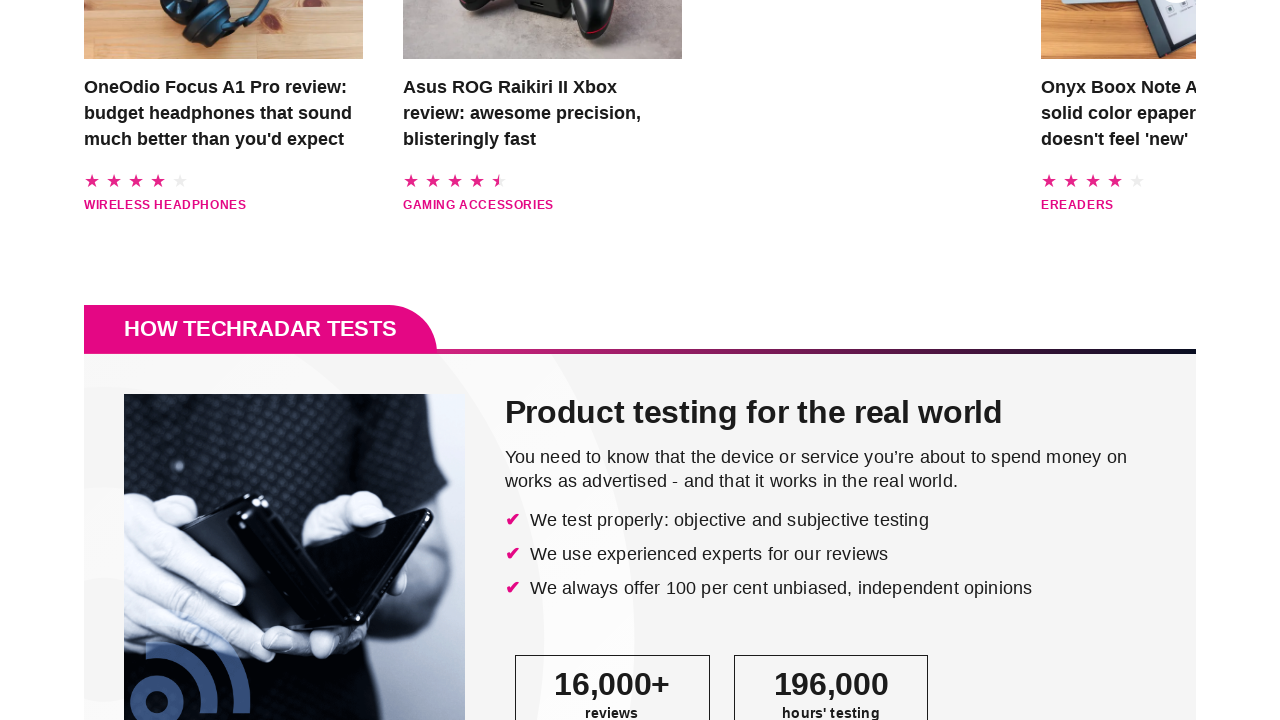

Scrolled down page (scroll 7/10)
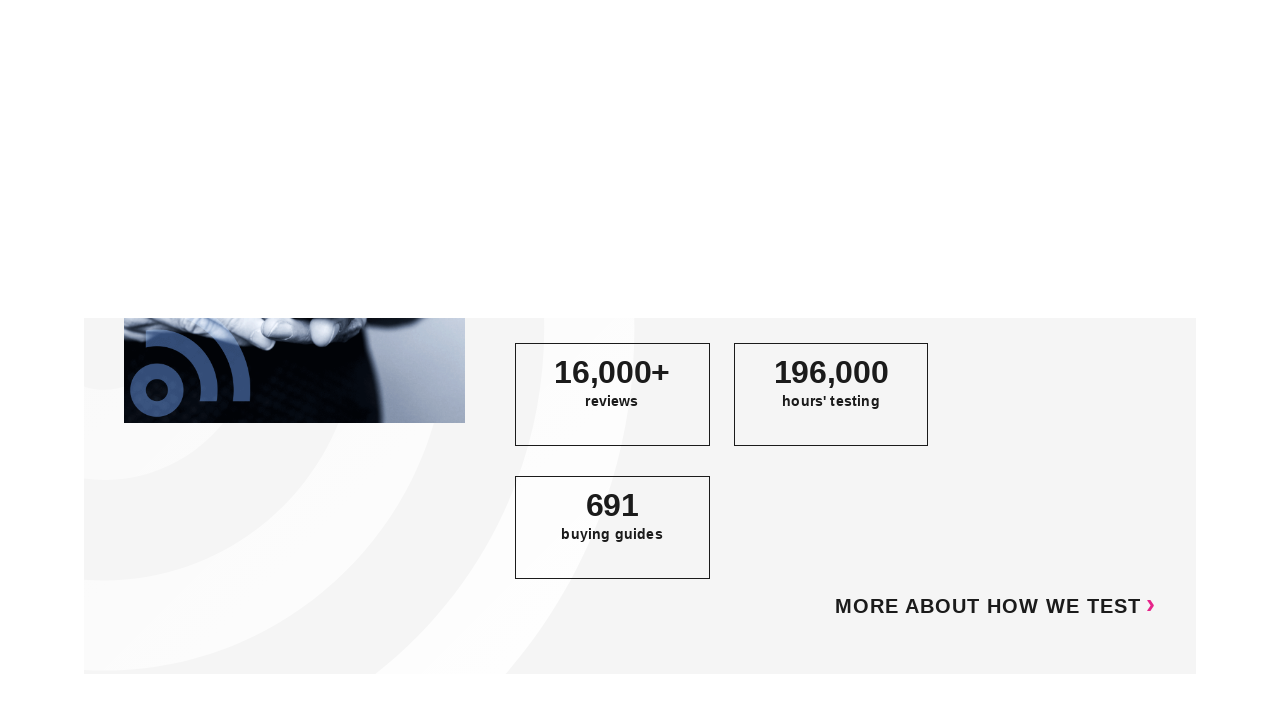

Waited for content to load after scroll 7/10
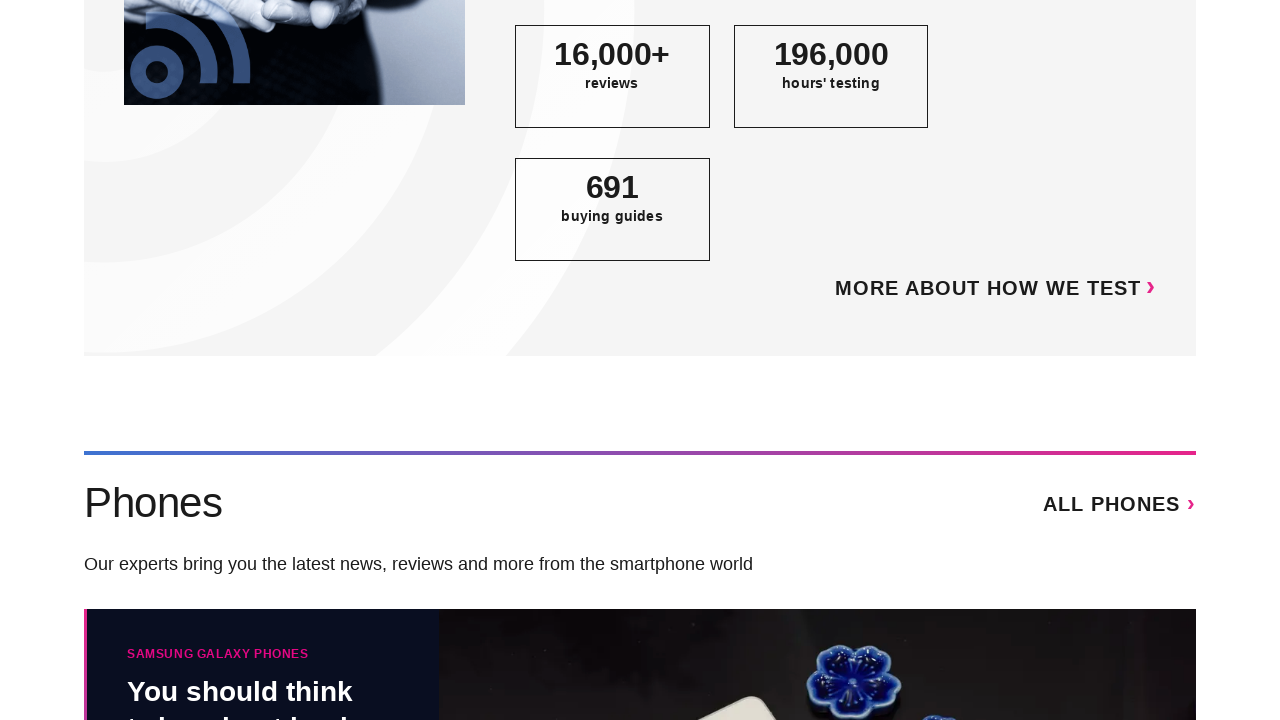

Scrolled down page (scroll 8/10)
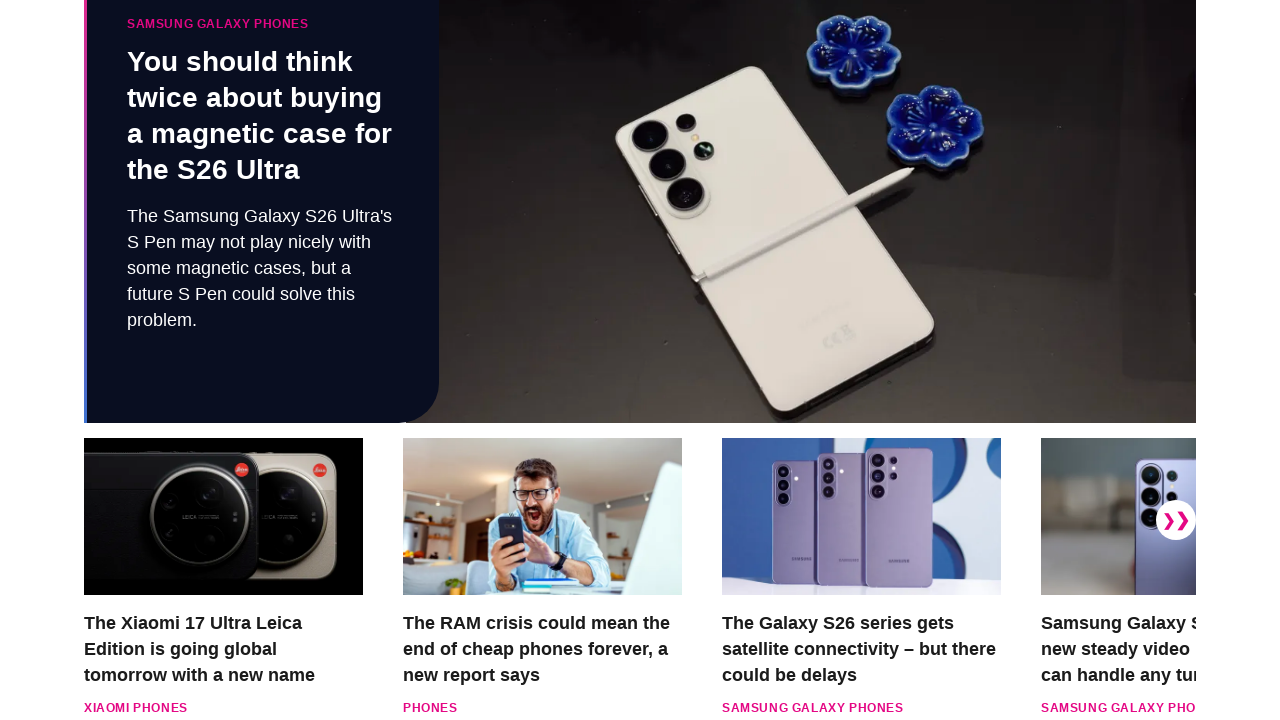

Waited for content to load after scroll 8/10
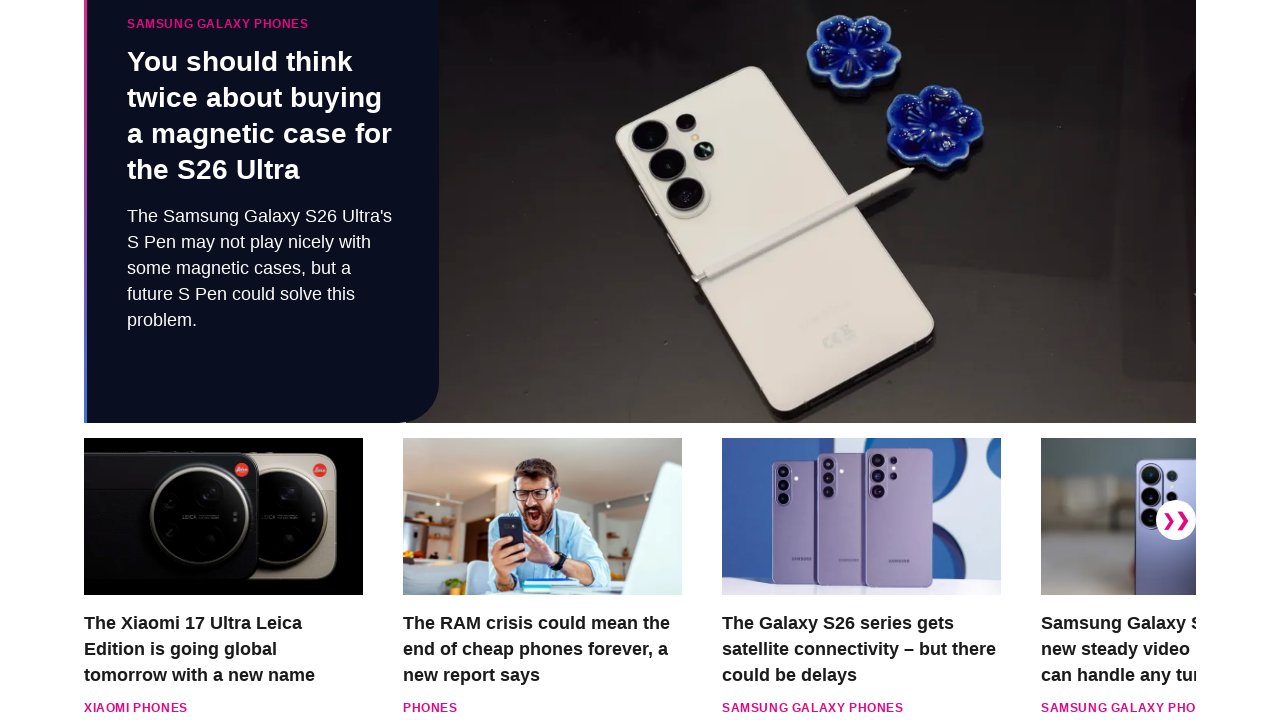

Scrolled down page (scroll 9/10)
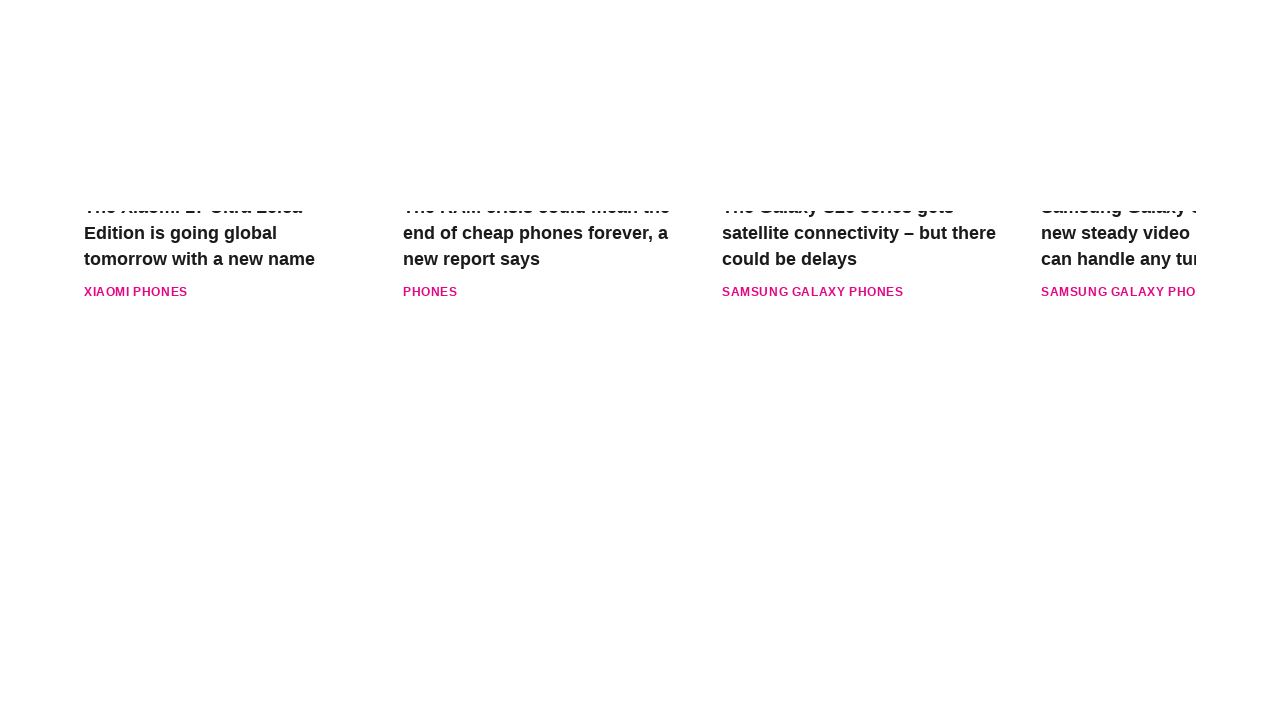

Waited for content to load after scroll 9/10
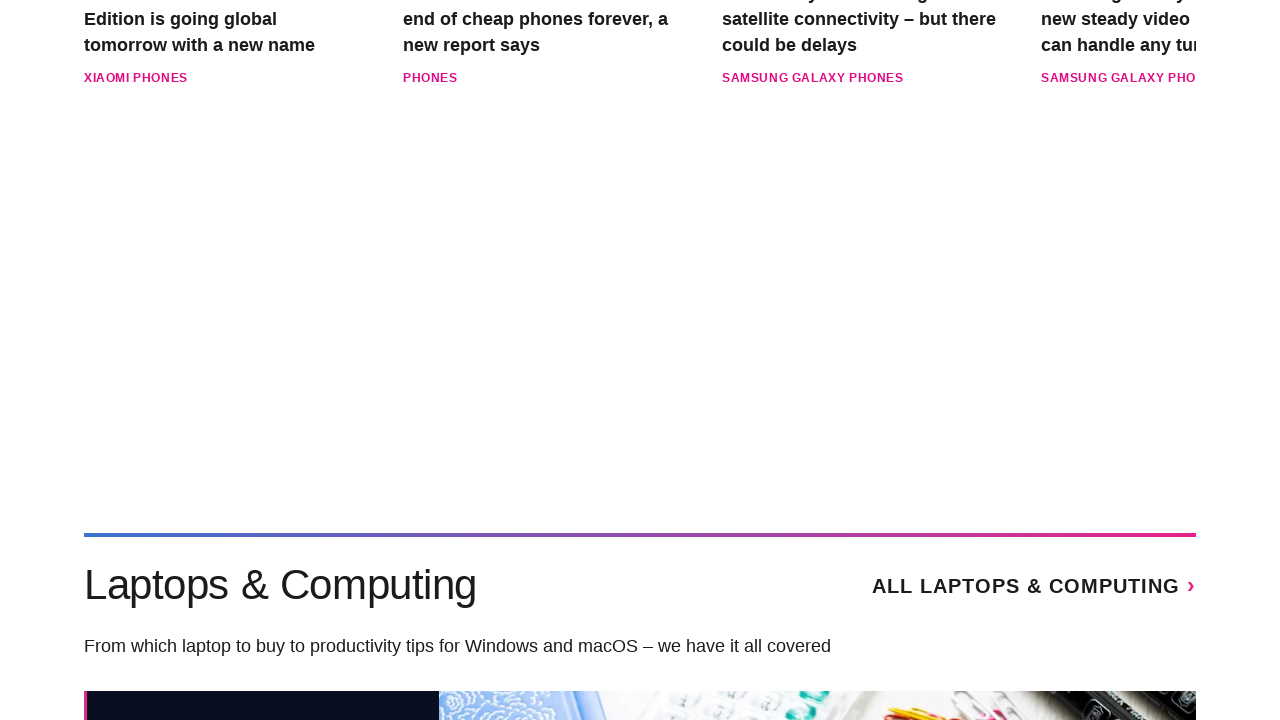

Scrolled down page (scroll 10/10)
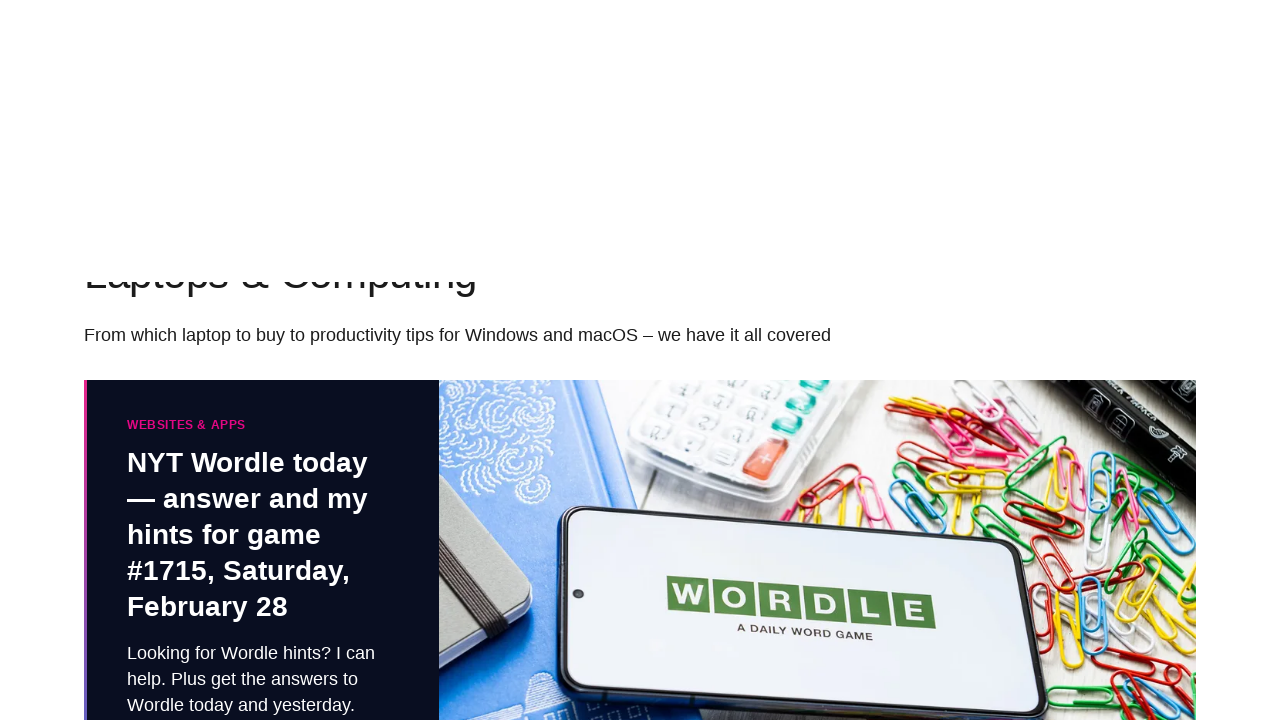

Waited for content to load after scroll 10/10
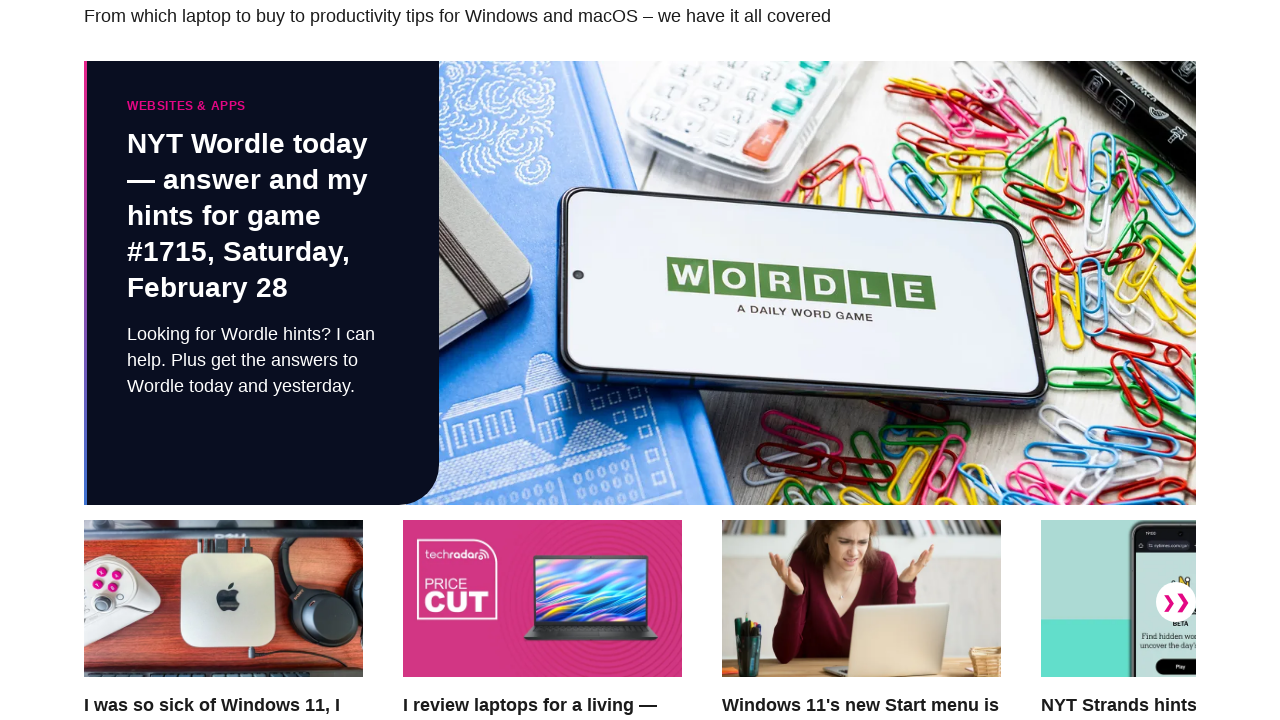

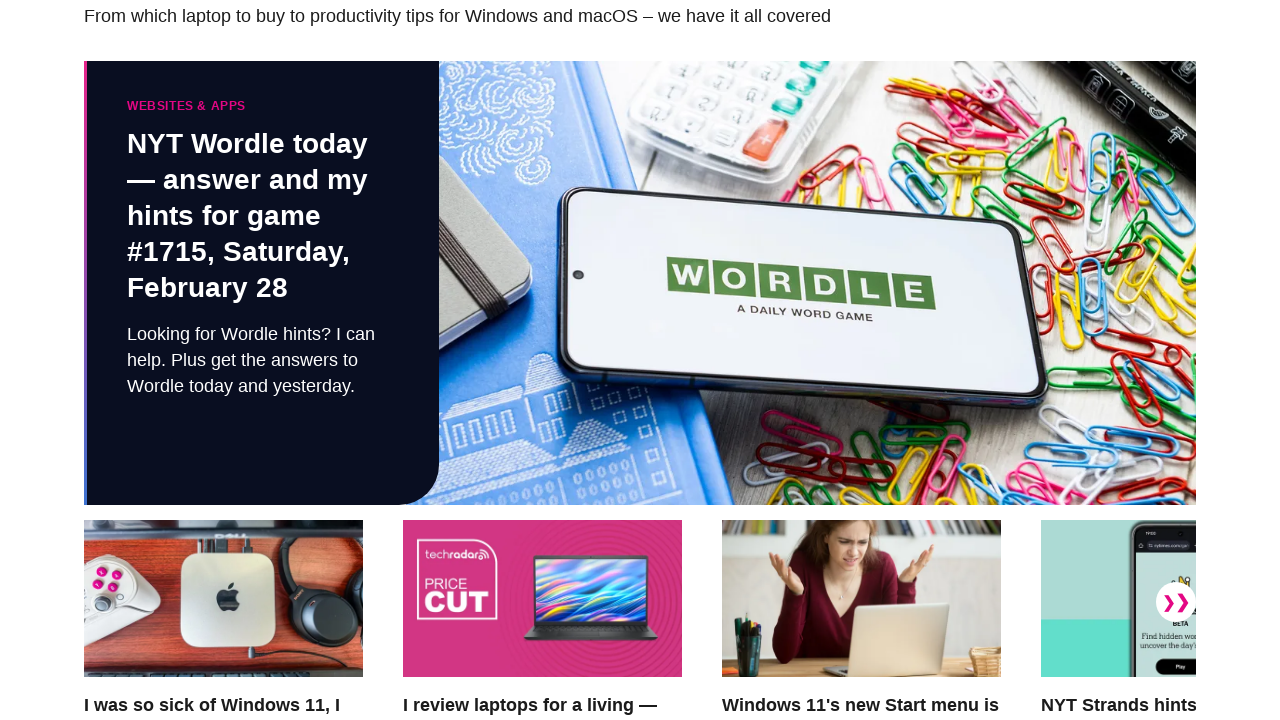